Navigates to Wise Quarter website and verifies that the URL contains "wise"

Starting URL: https://www.wisequarter.com

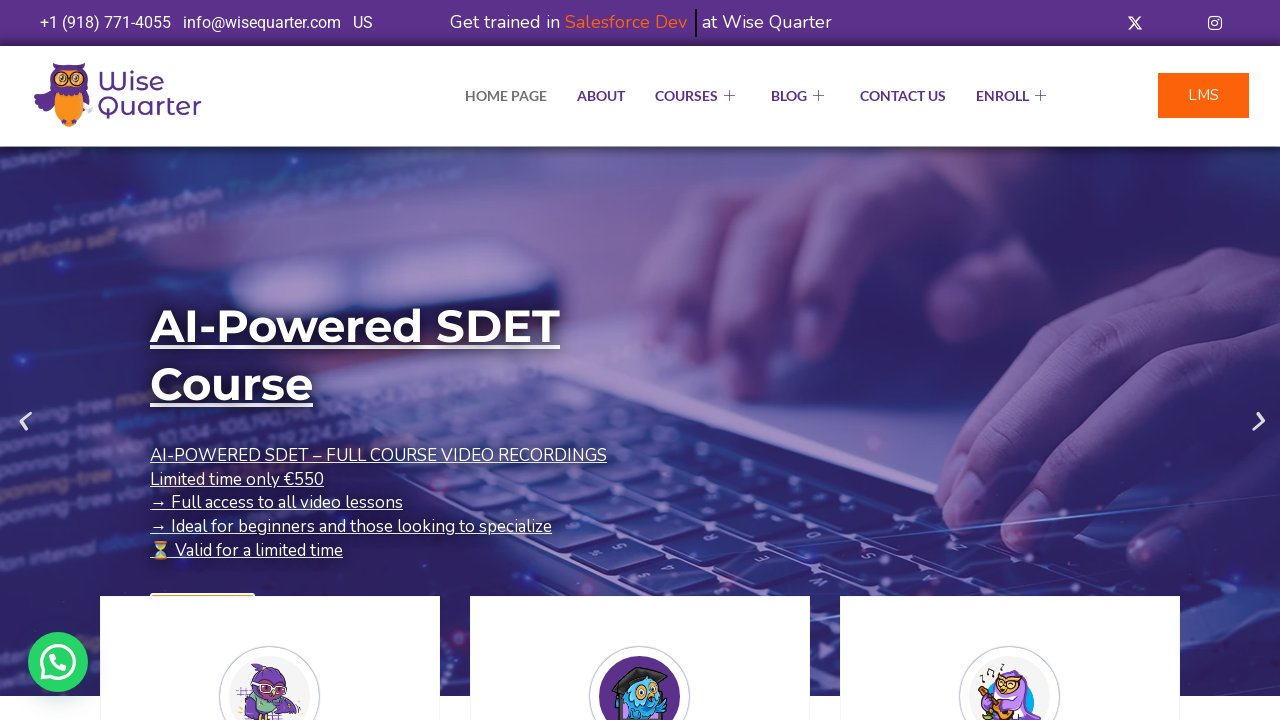

Navigated to Wise Quarter website
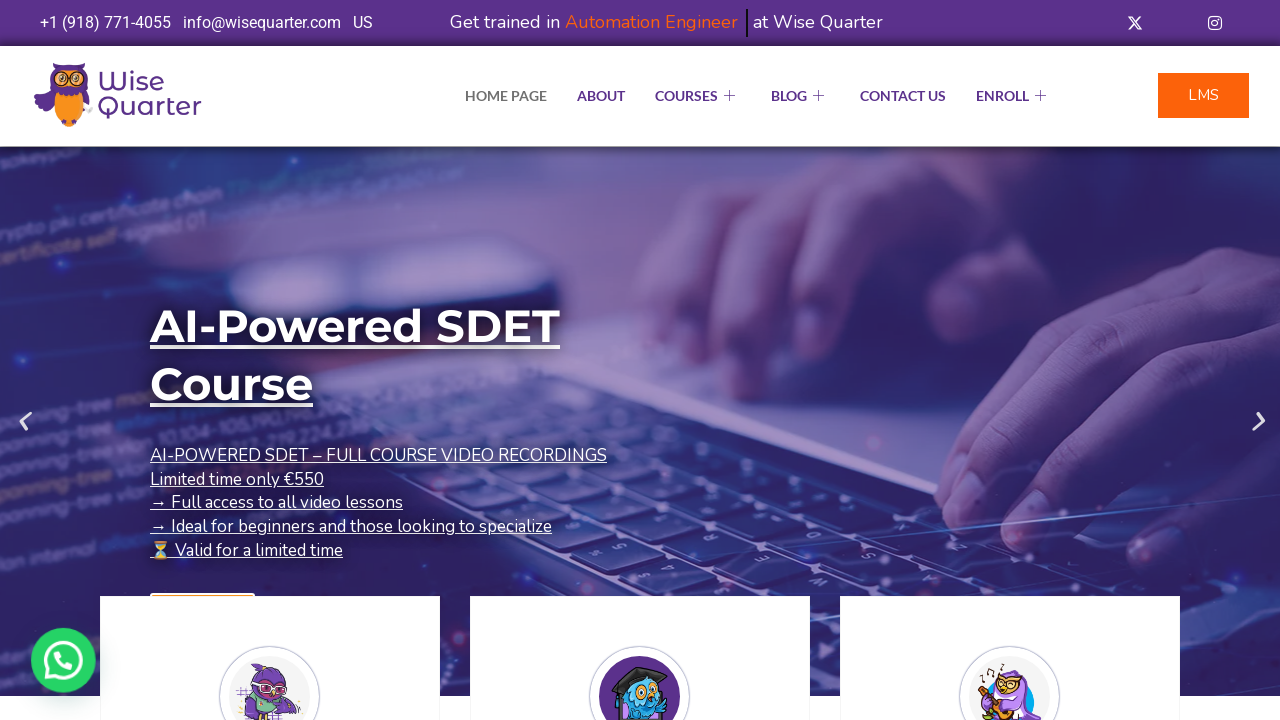

Verified that the current URL contains 'wise'
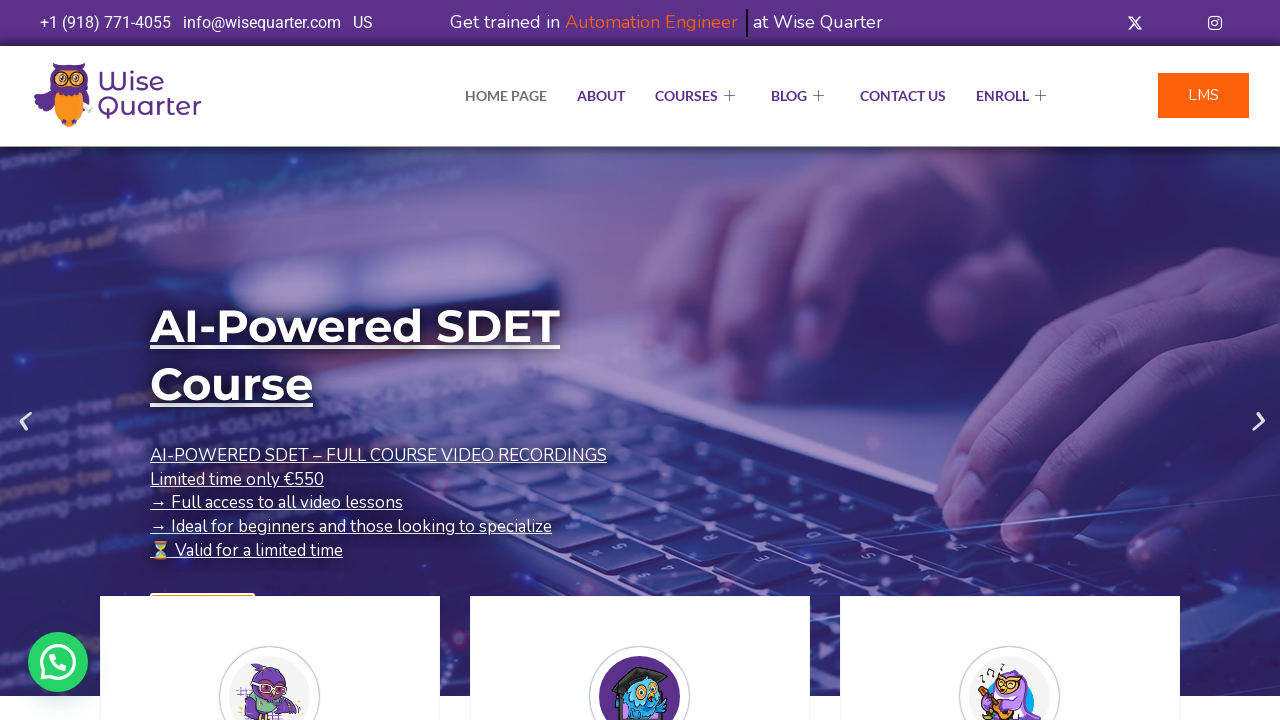

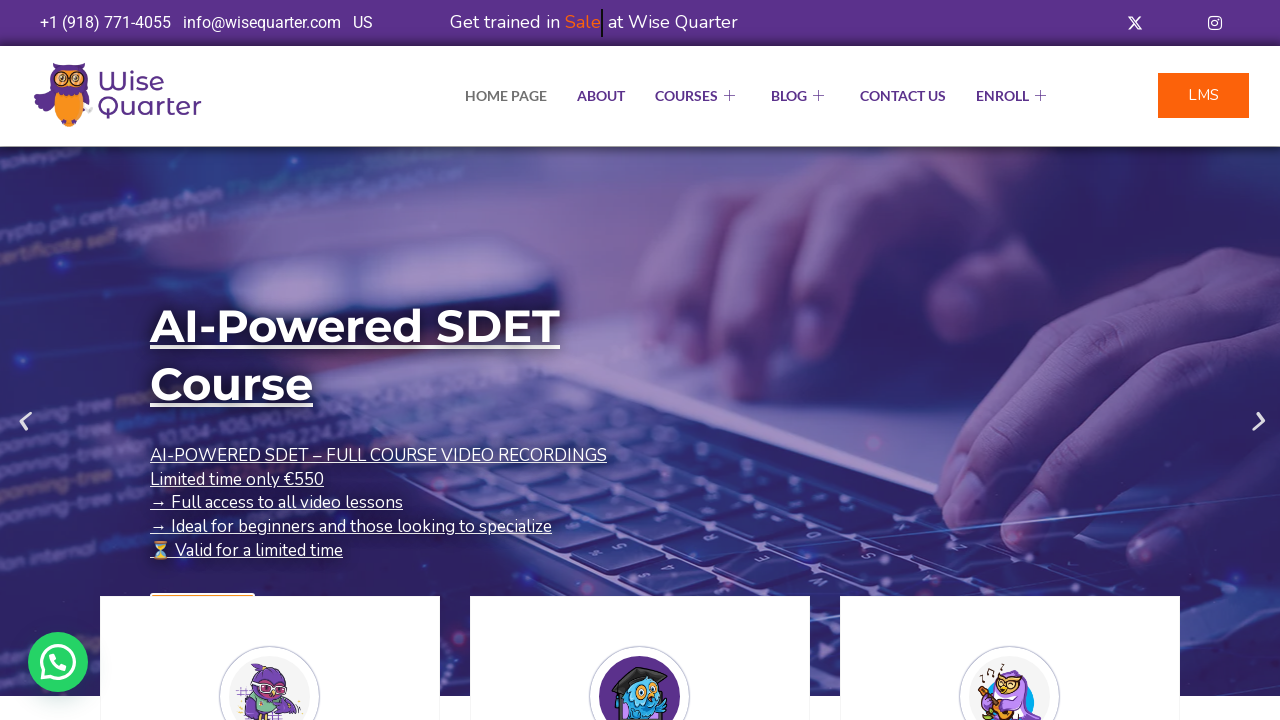